Tests multiple file upload functionality by uploading two files to a file input and verifying that both files appear in the file list with correct names.

Starting URL: https://davidwalsh.name/demo/multiple-file-upload.php

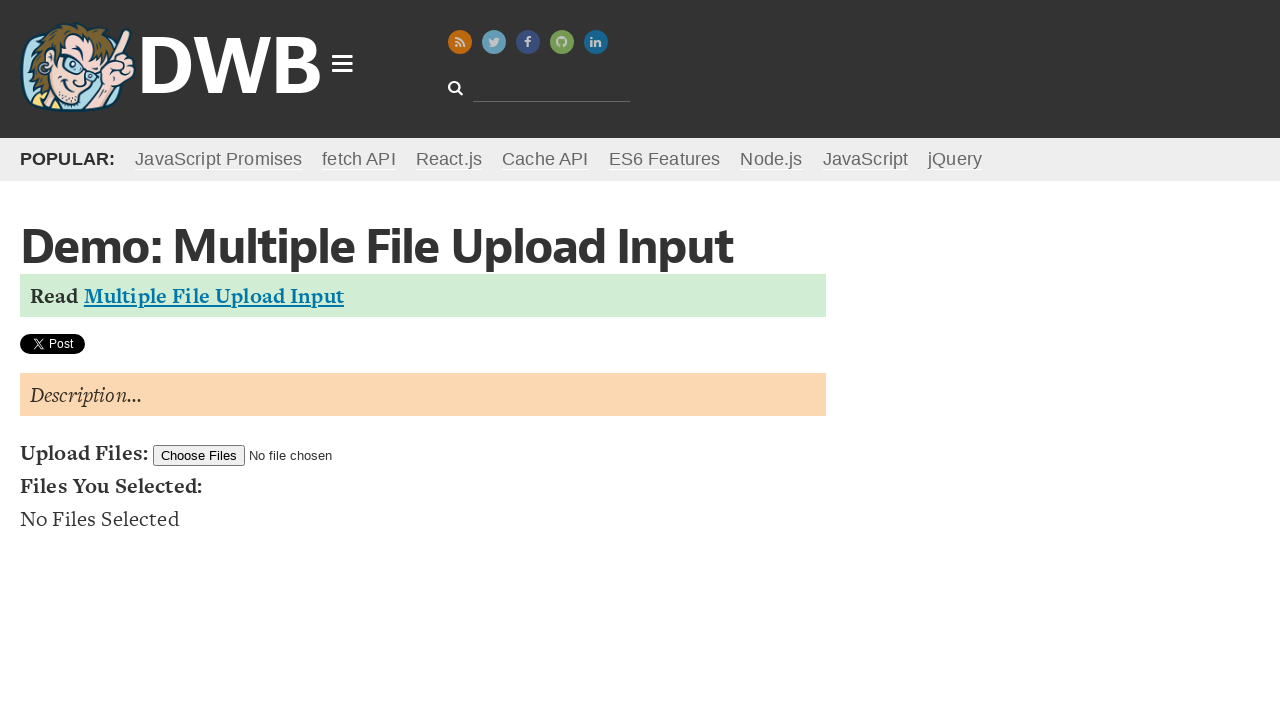

Created temporary test file 1 (TestFile1.txt)
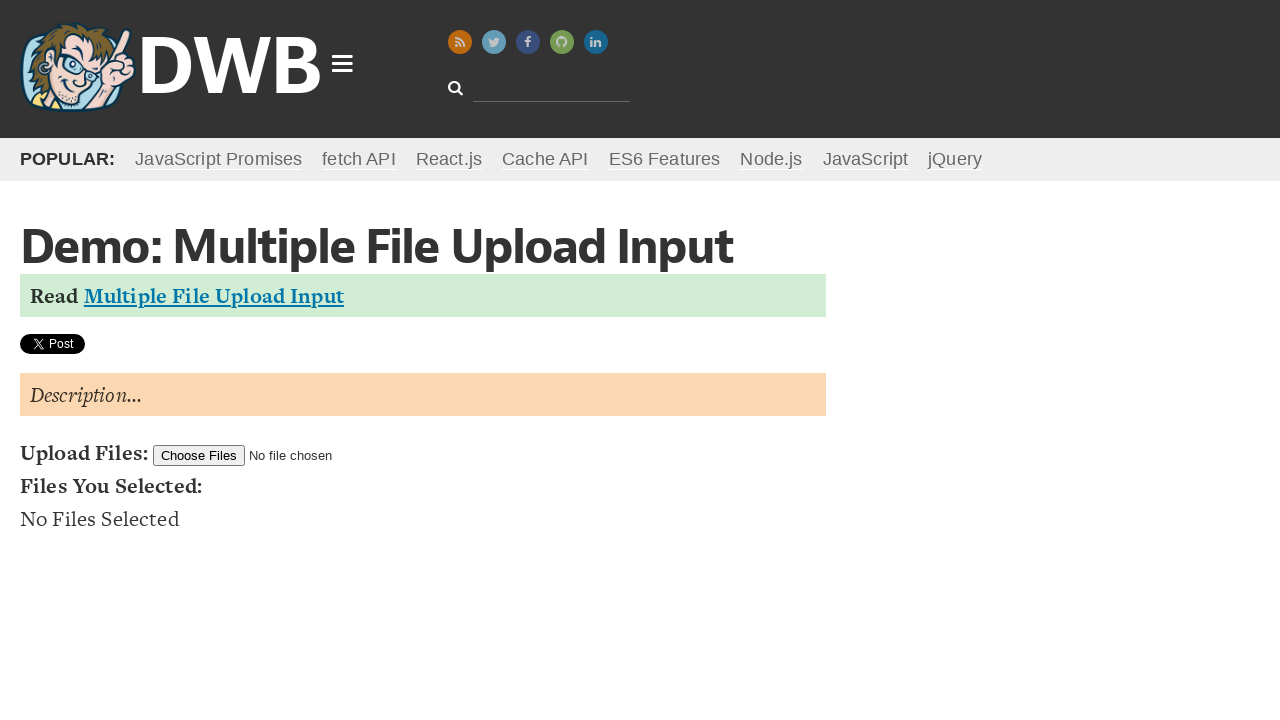

Created temporary test file 2 (TestFile2.txt)
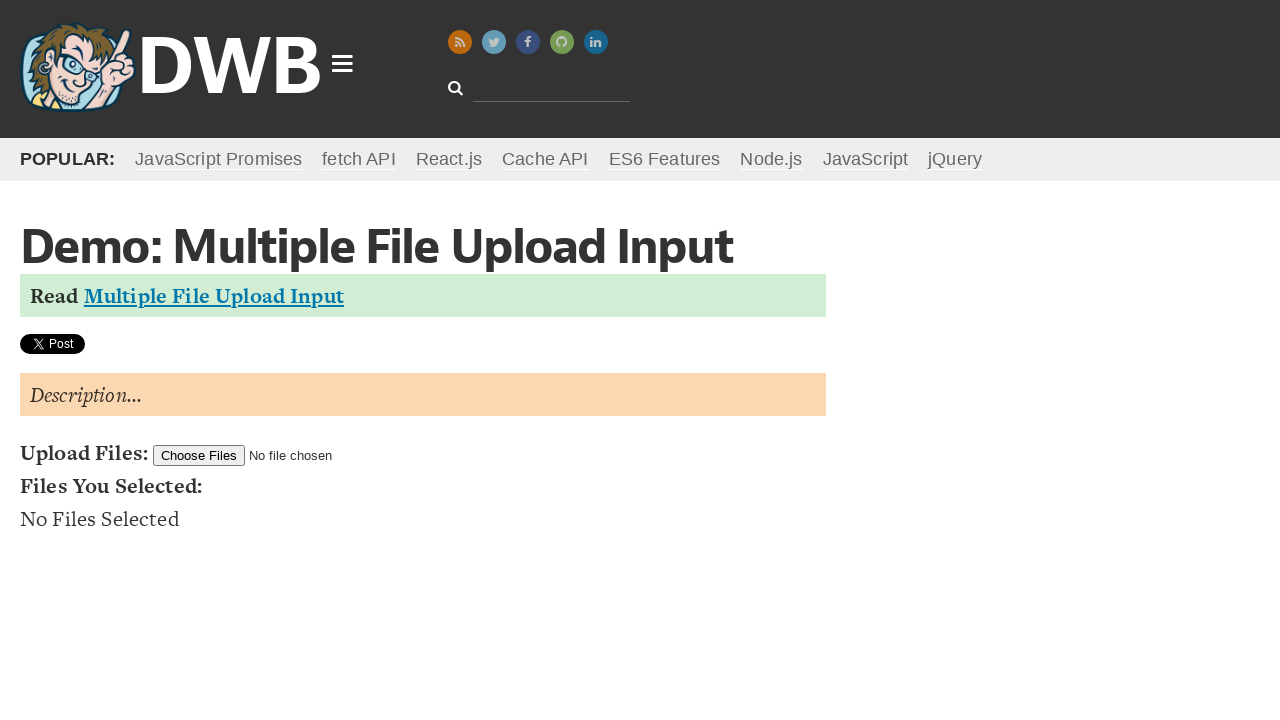

Uploaded TestFile1.txt and TestFile2.txt to file input
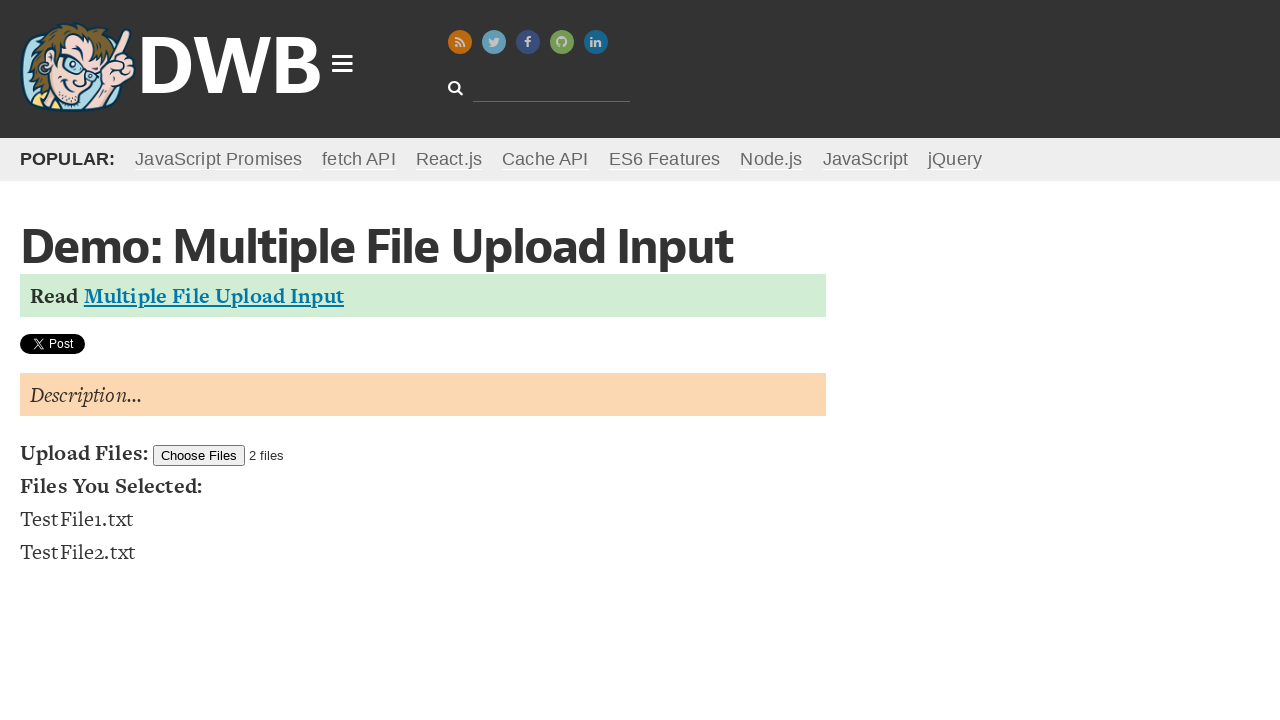

File list updated and files are now displayed
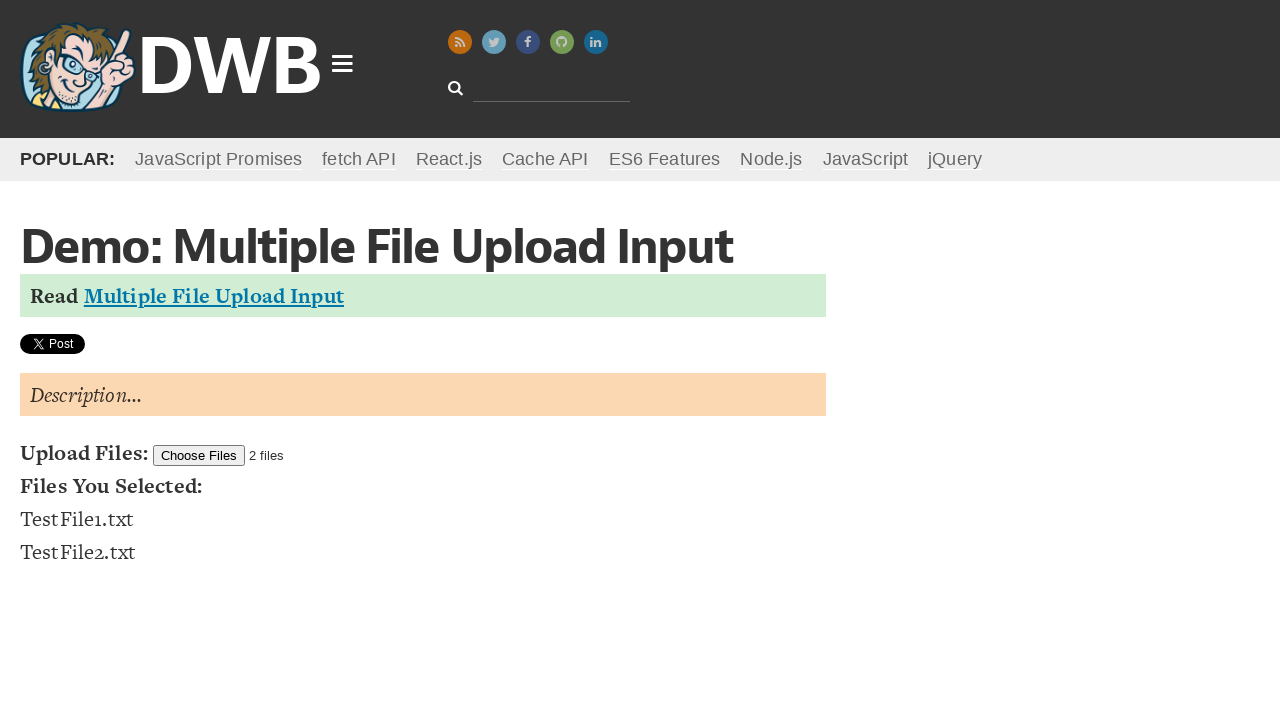

Removed temporary test file 1
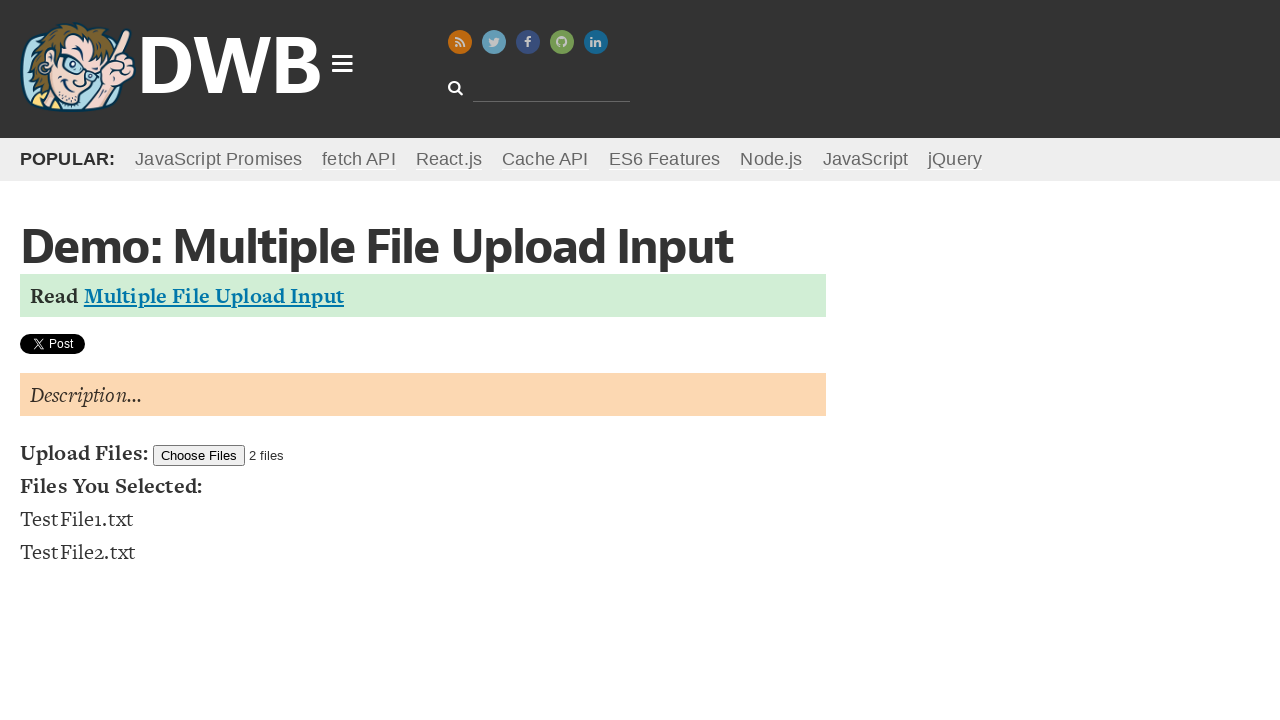

Removed temporary test file 2
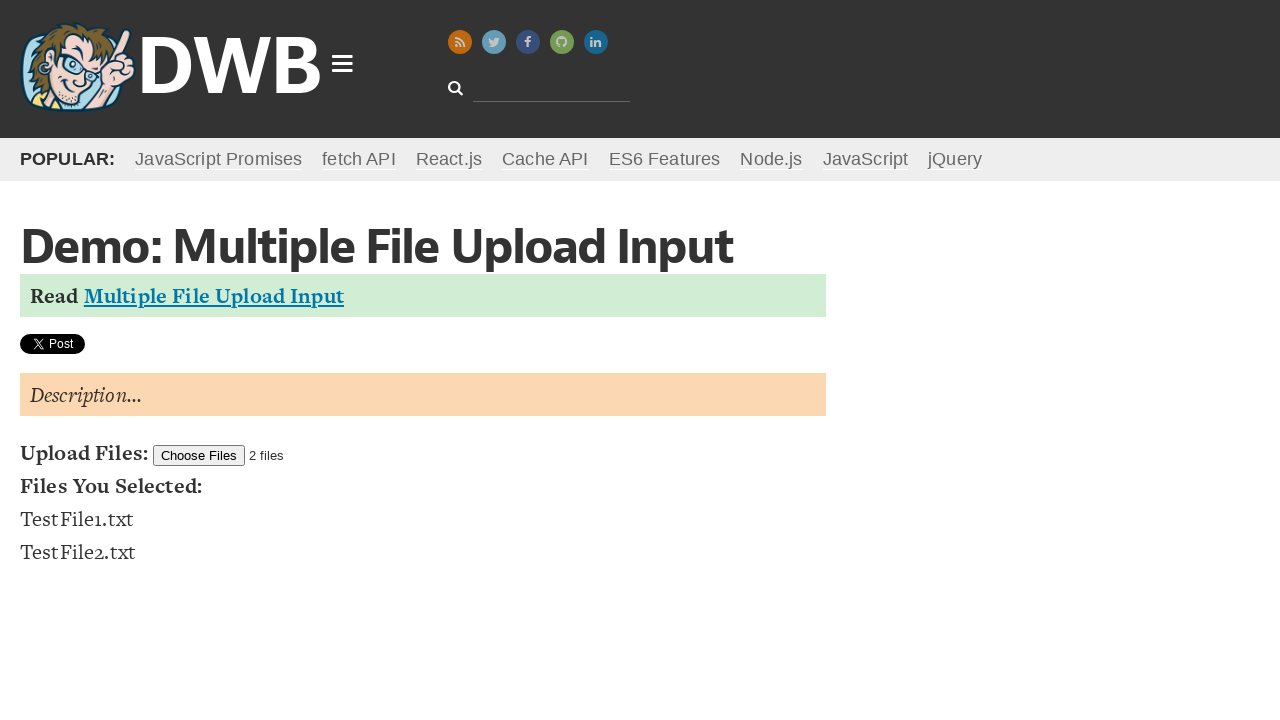

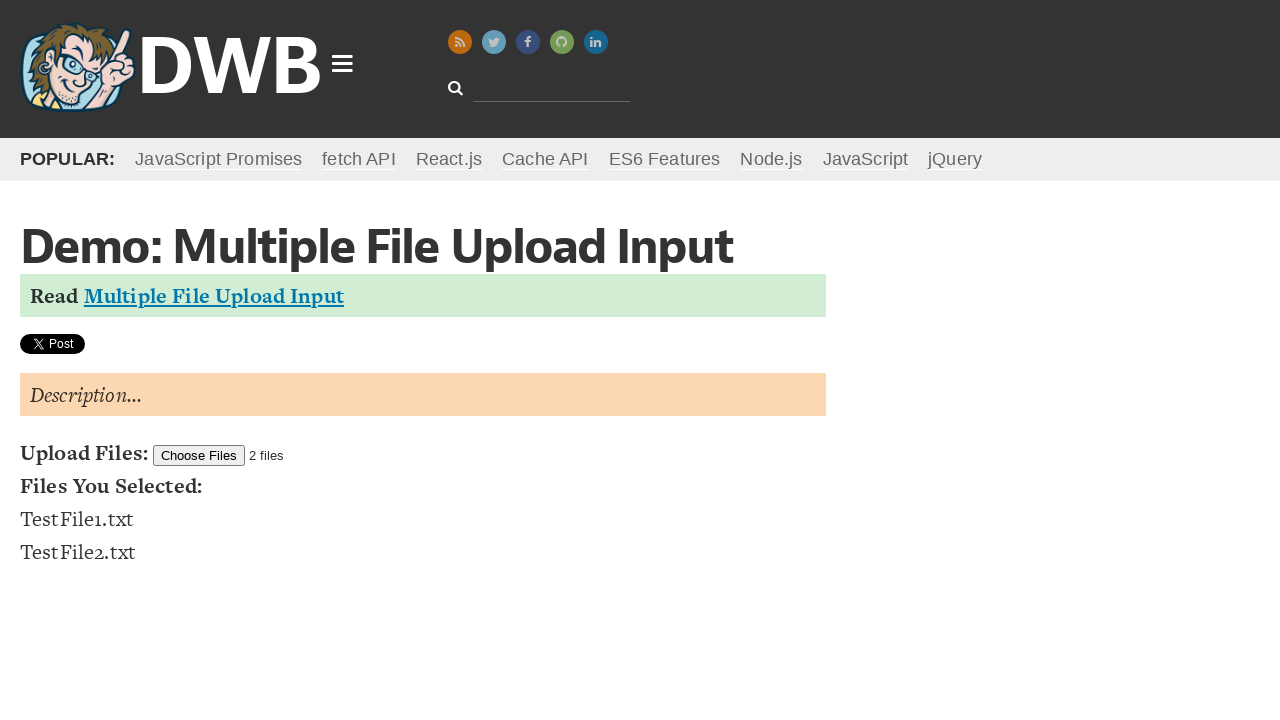